Navigates to Python.org homepage and verifies that upcoming events are displayed in the events section

Starting URL: https://www.python.org

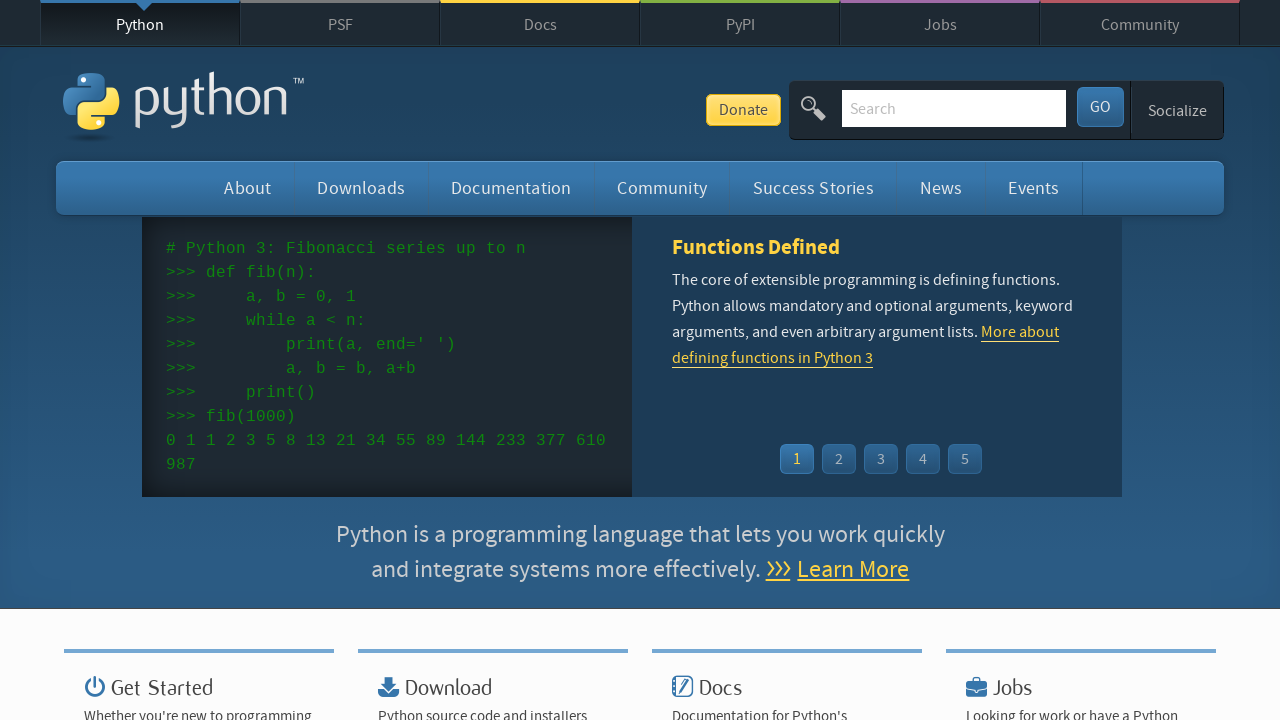

Waited for events list to load
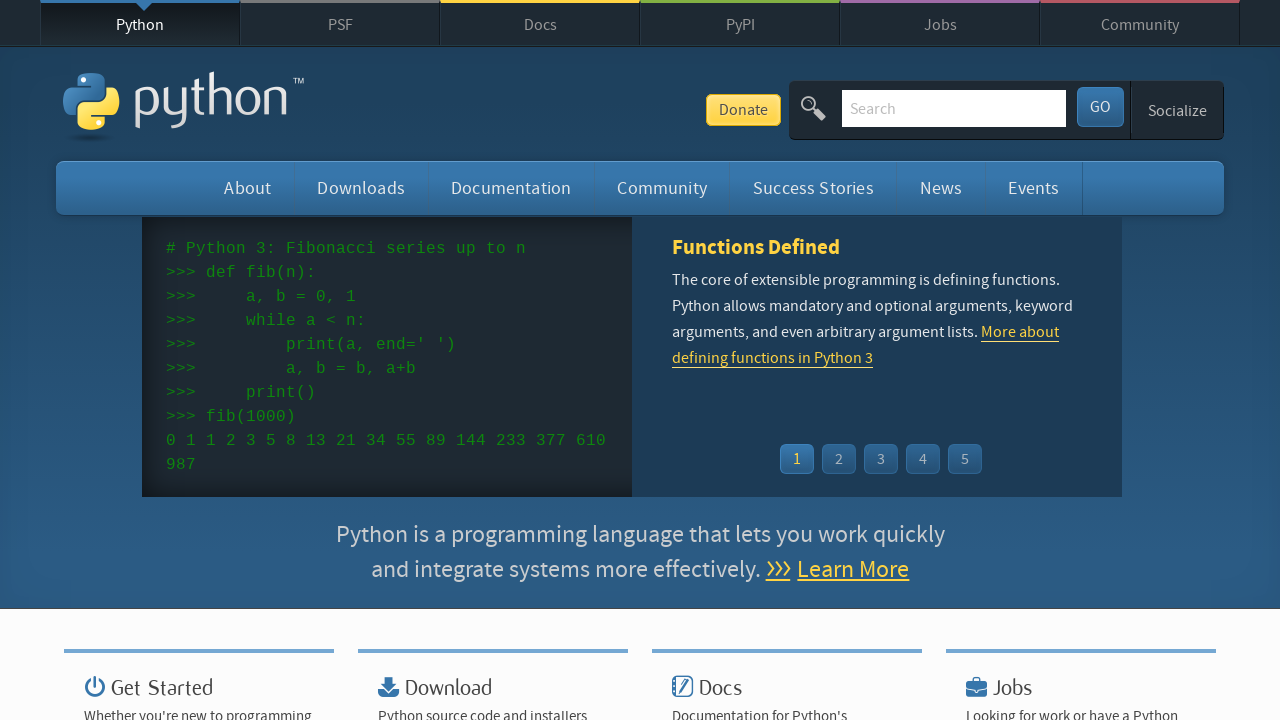

Located events list element
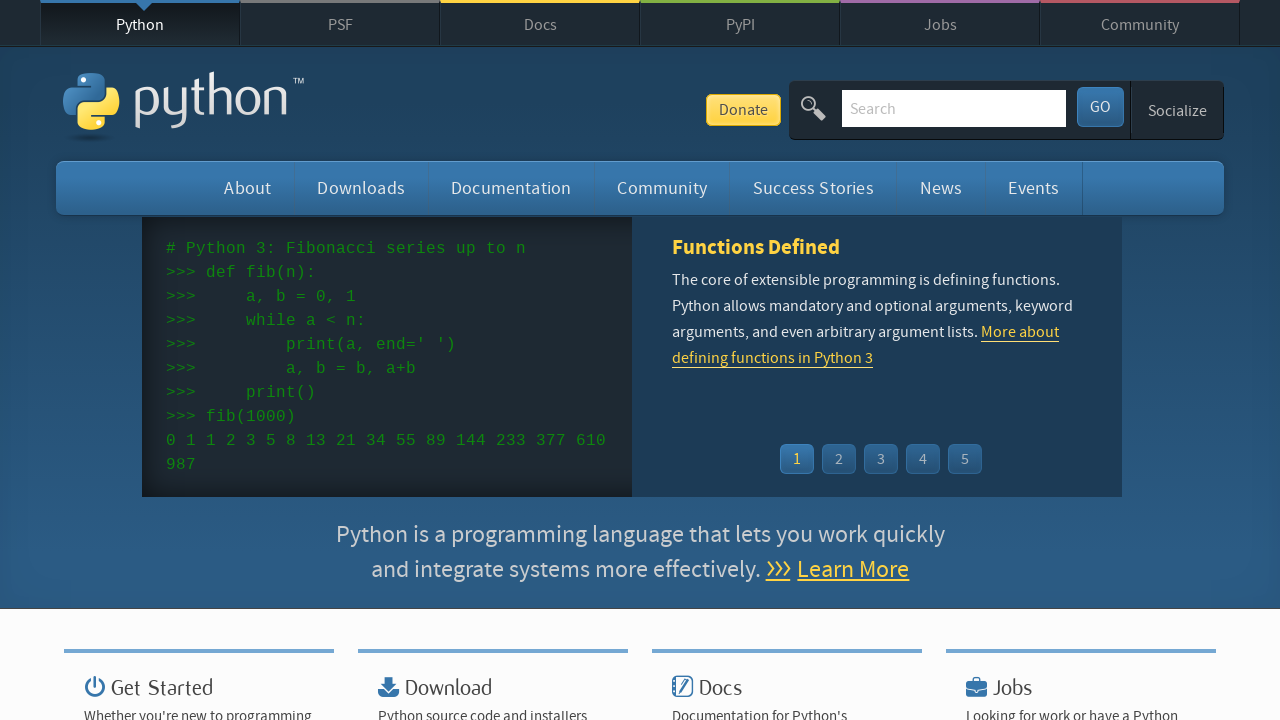

Located all event list items
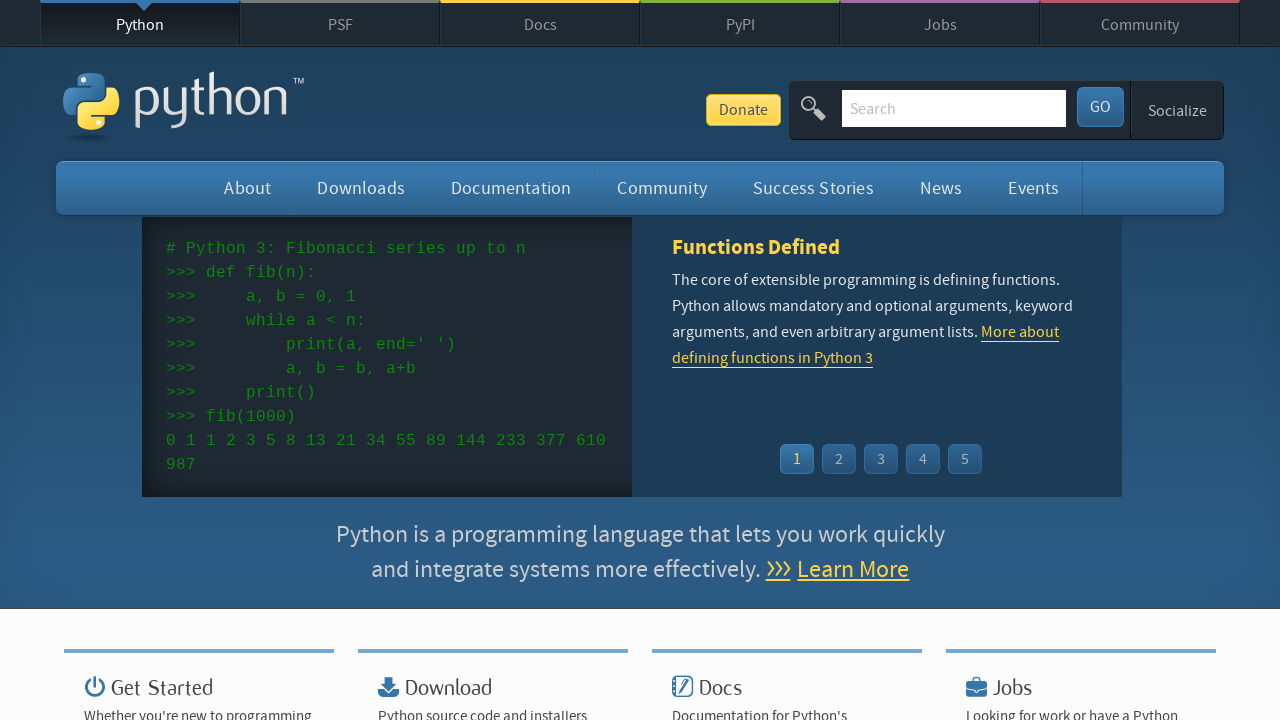

Verified that at least one event is displayed
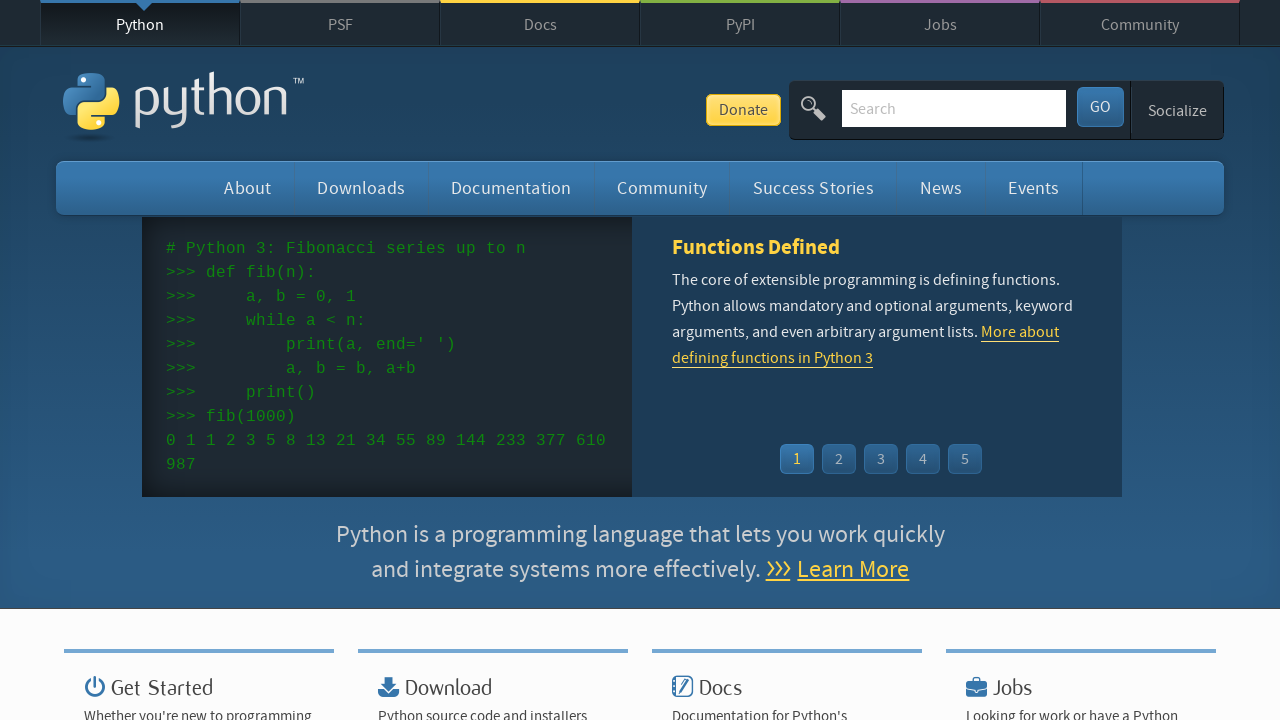

Selected event at index 0
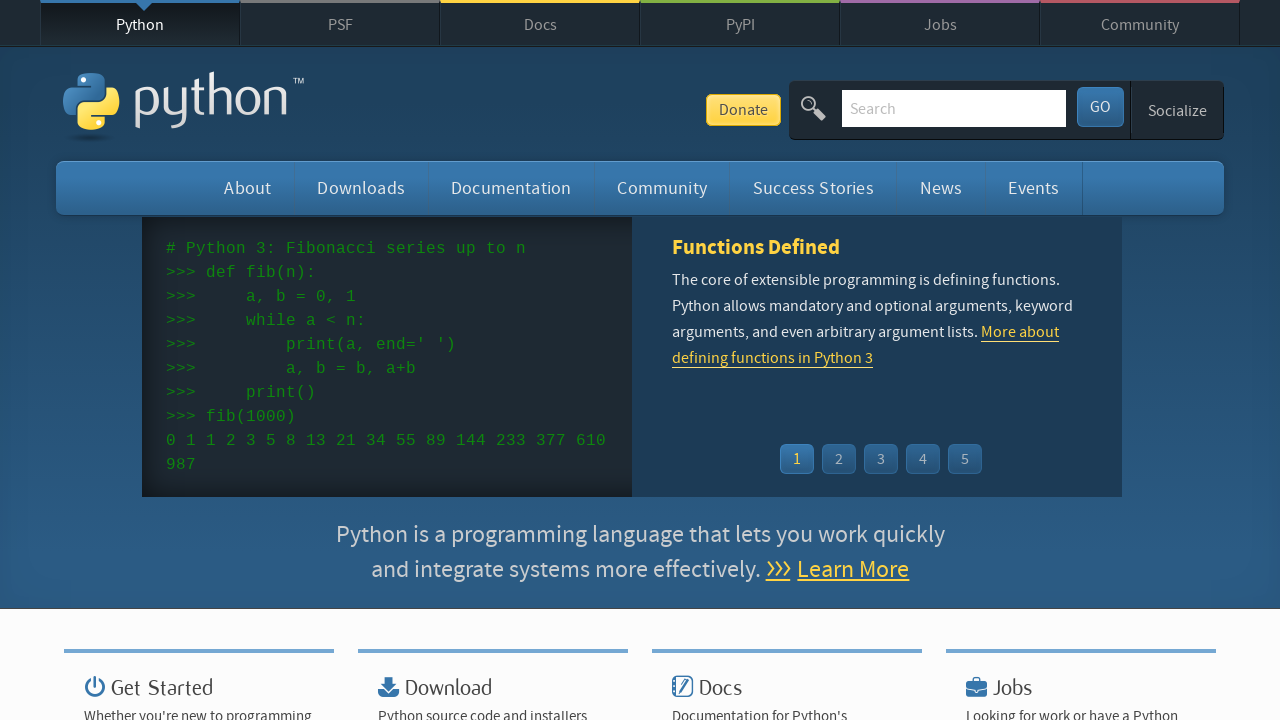

Located time element for event 0
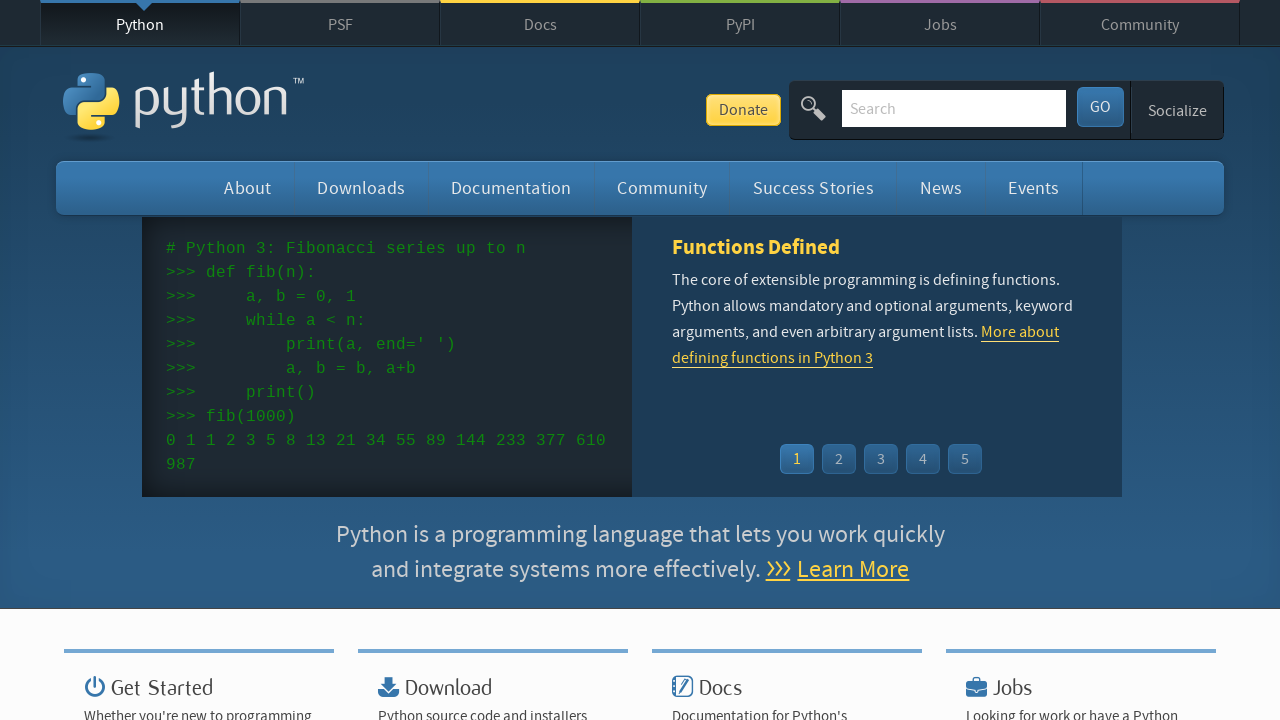

Verified event 0 has a time element
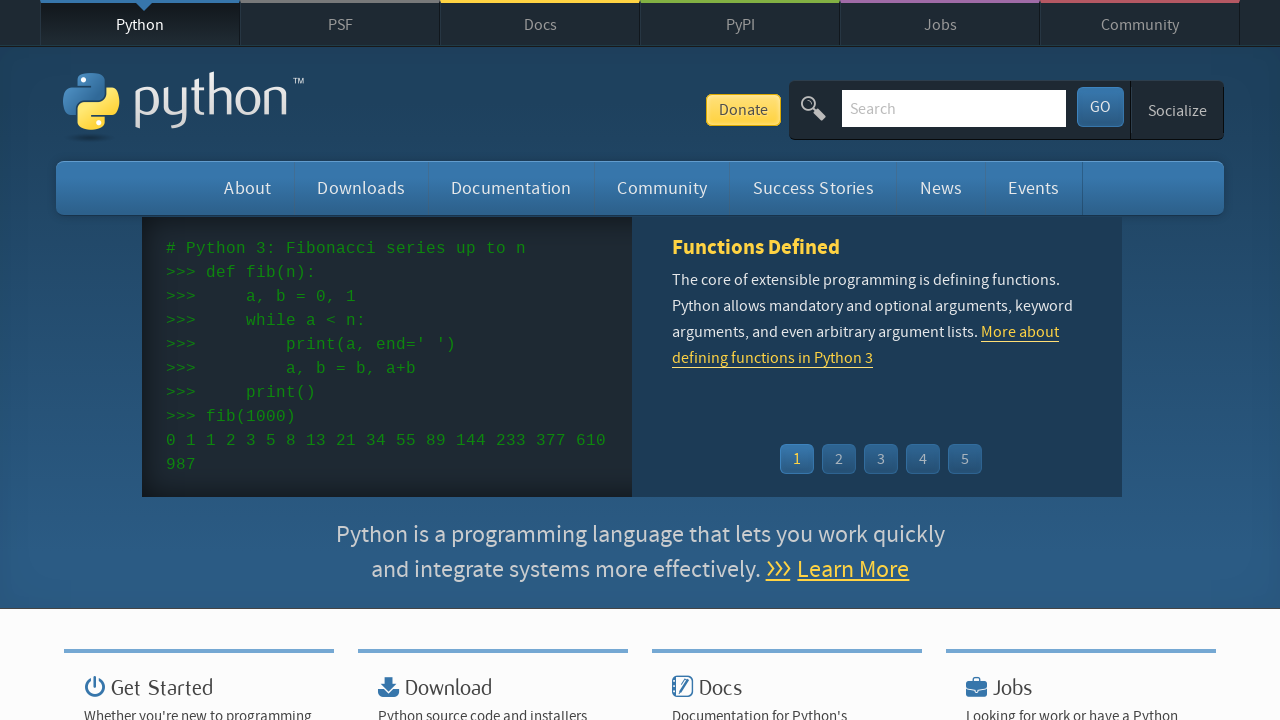

Selected event at index 1
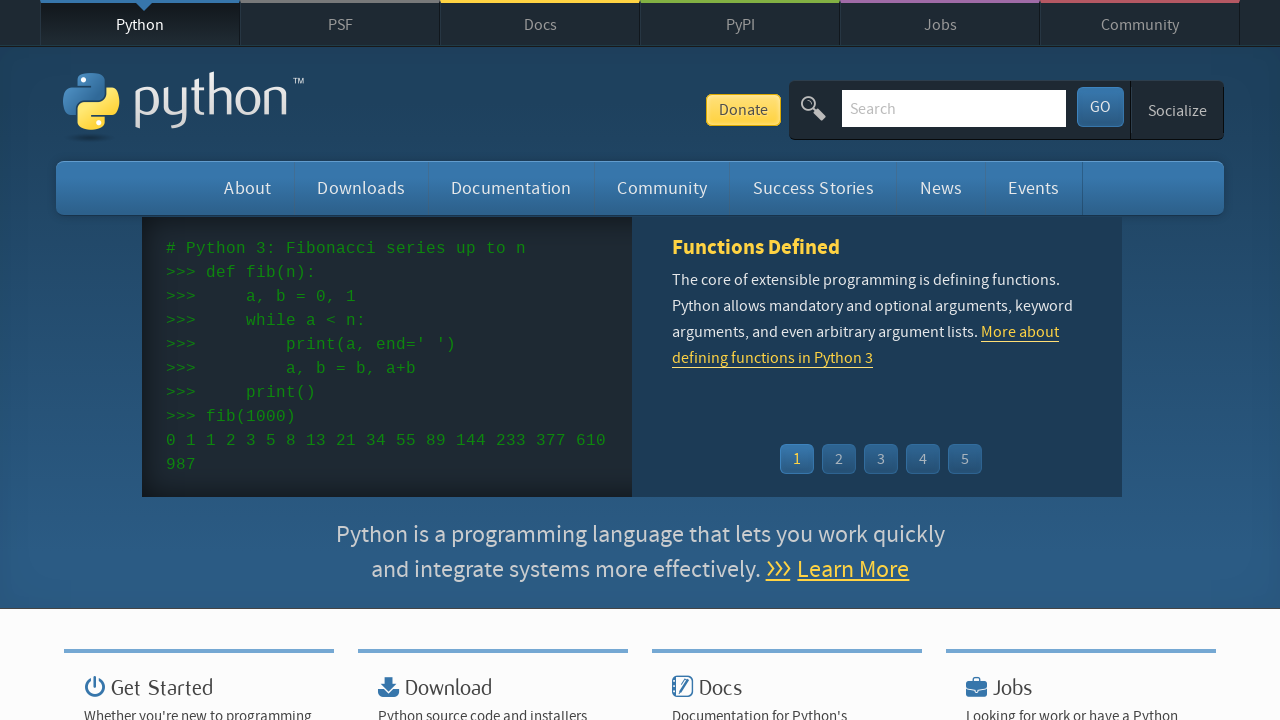

Located time element for event 1
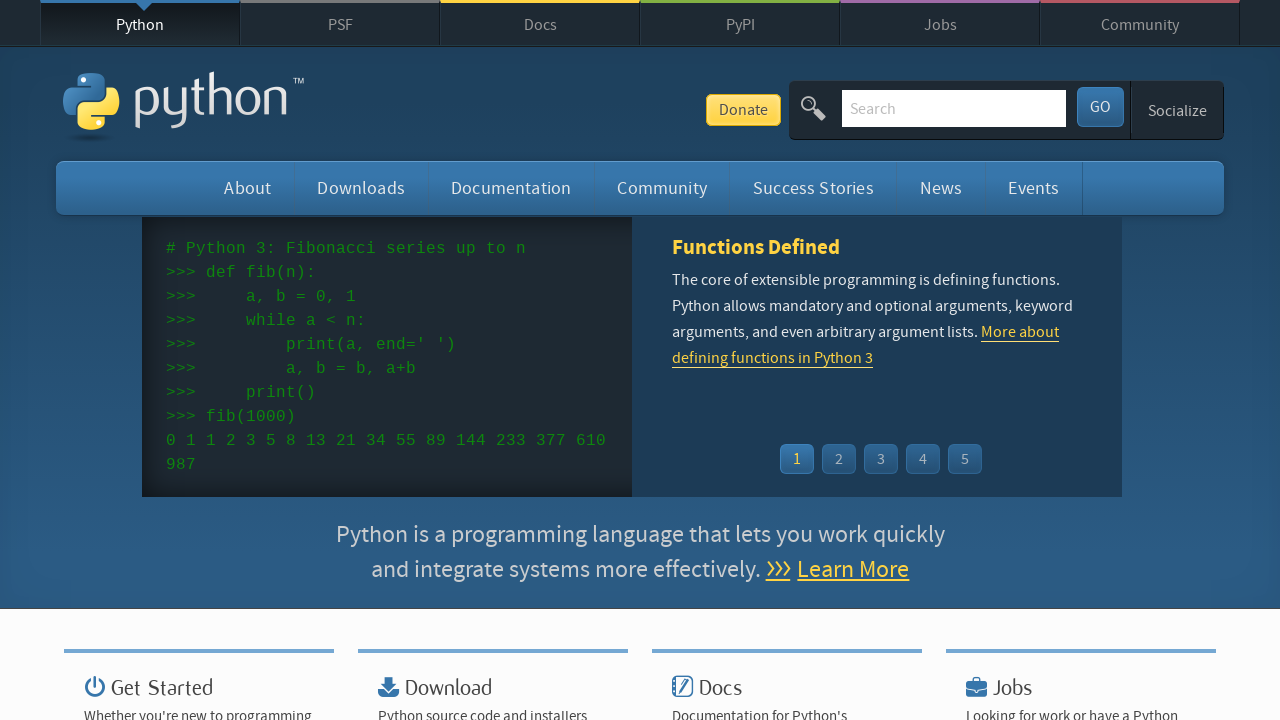

Verified event 1 has a time element
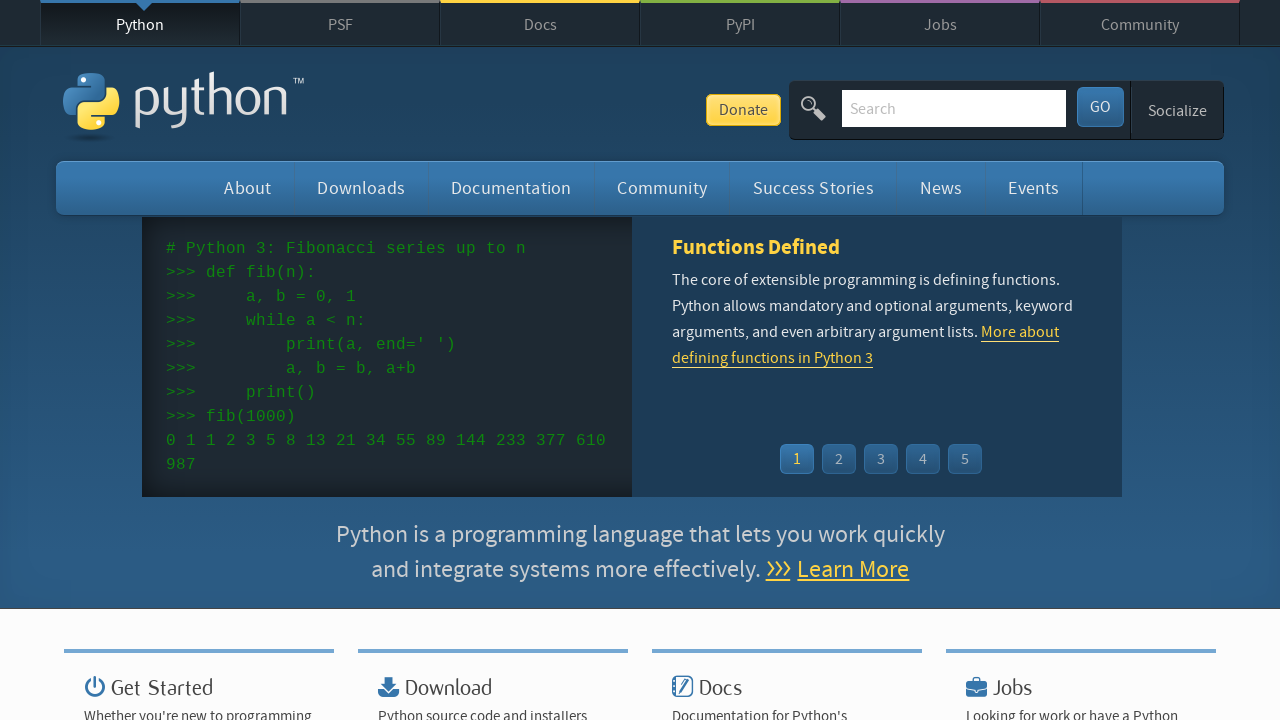

Selected event at index 2
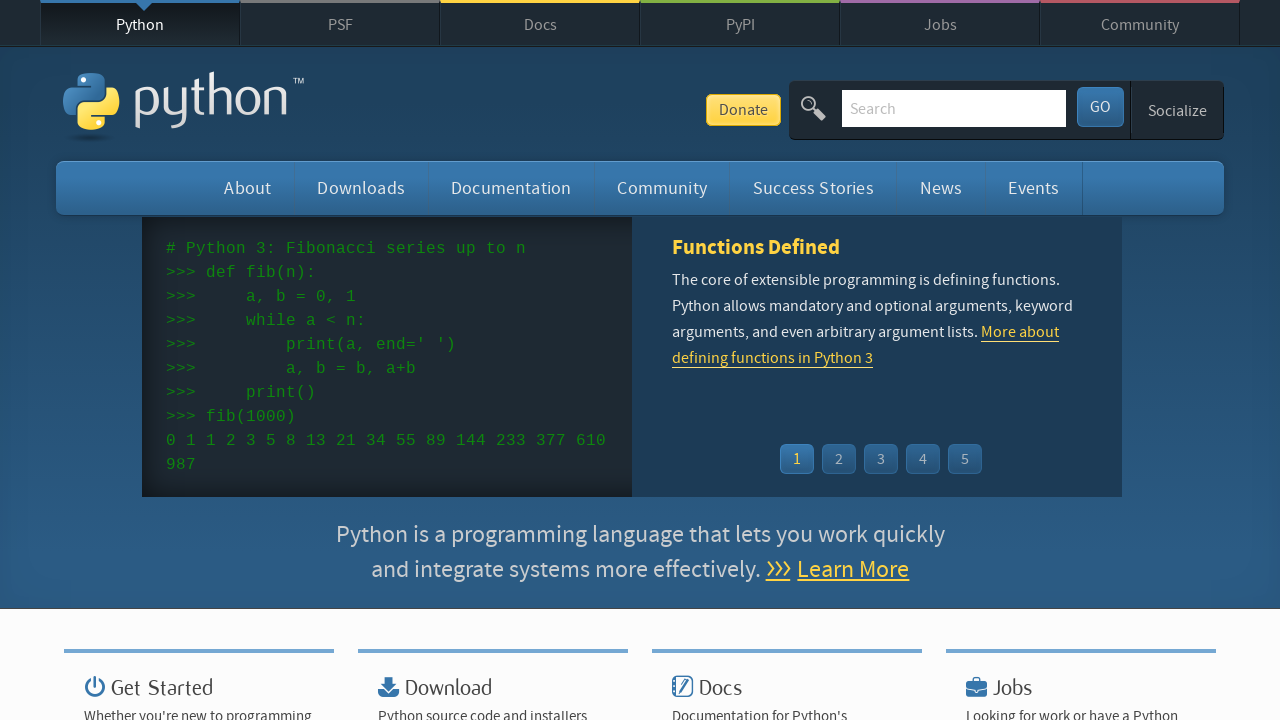

Located time element for event 2
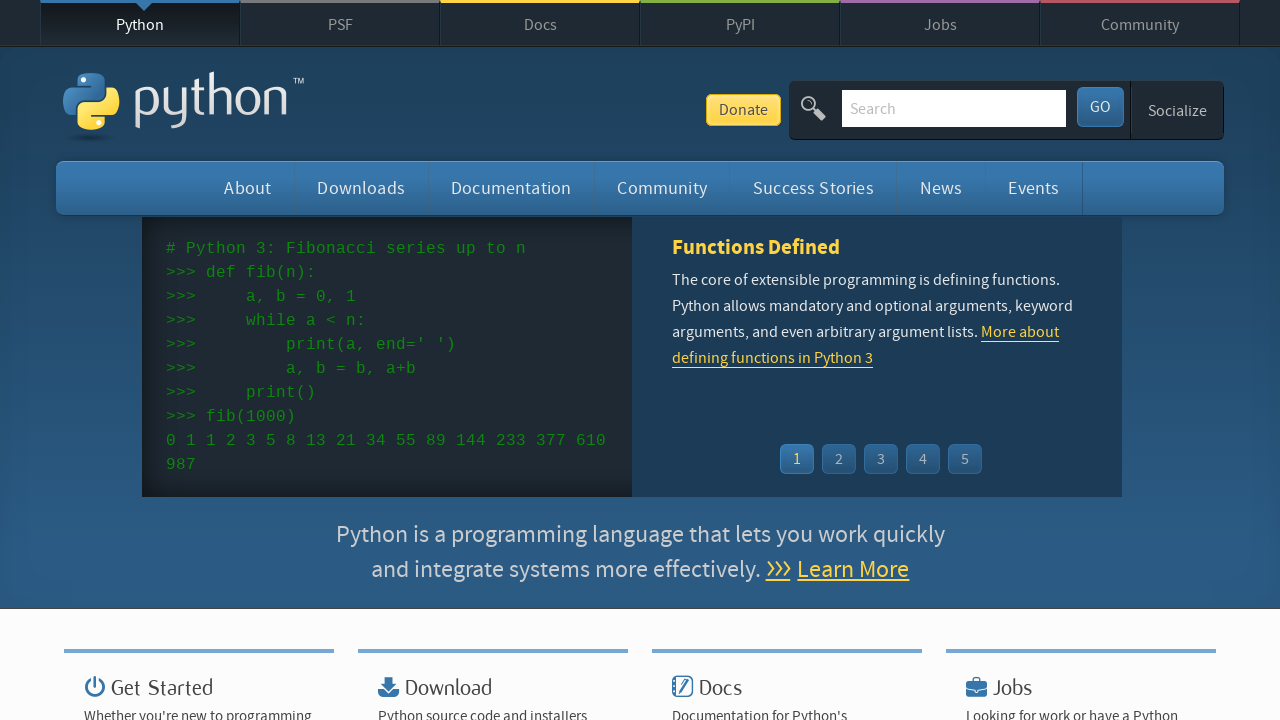

Verified event 2 has a time element
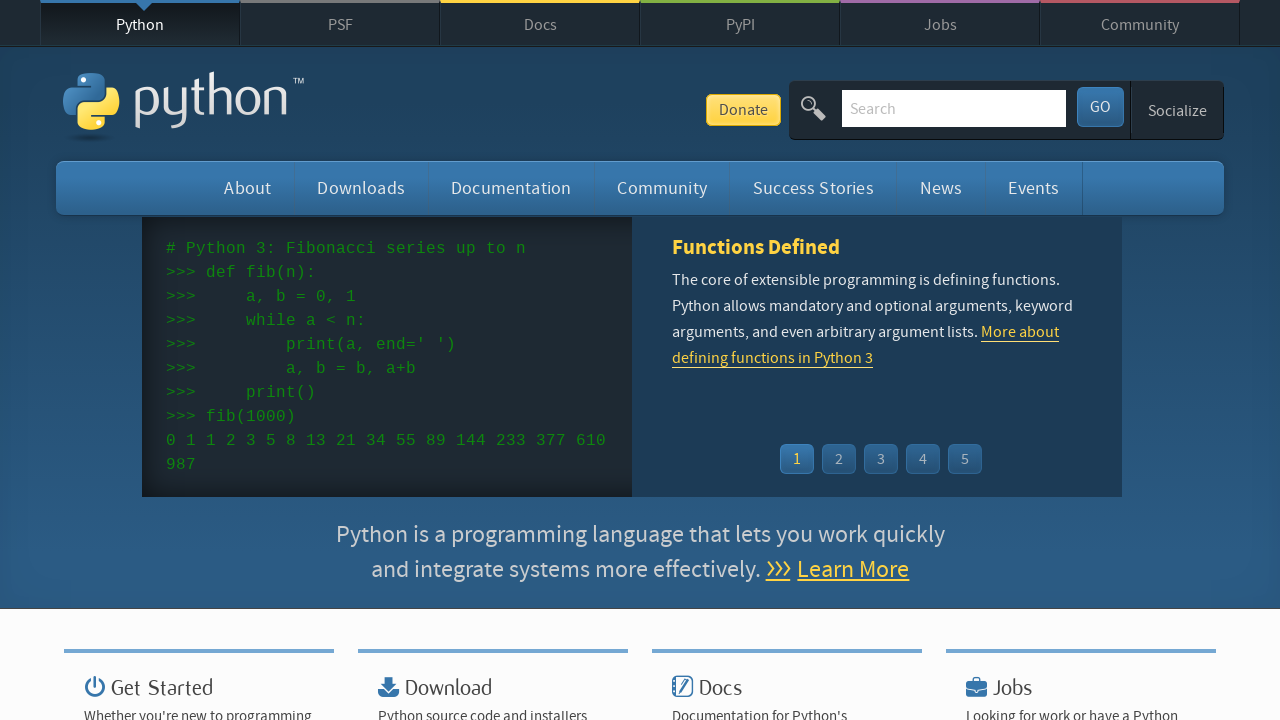

Selected event at index 3
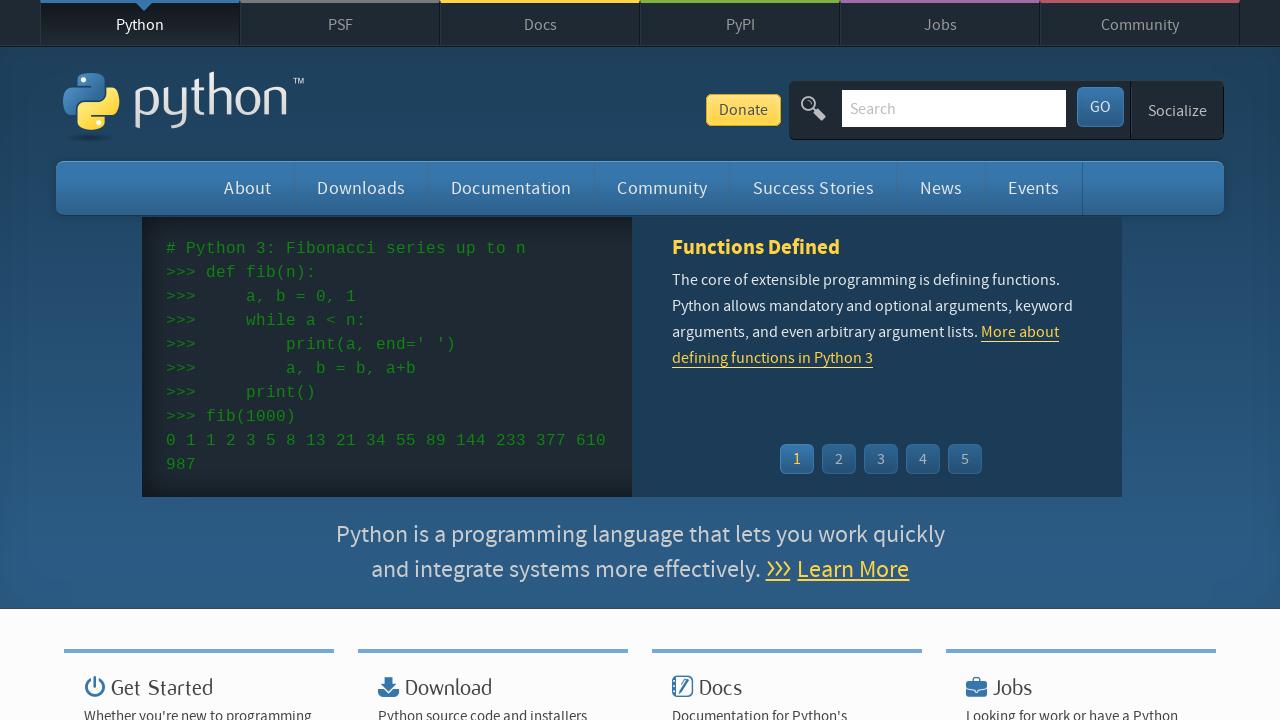

Located time element for event 3
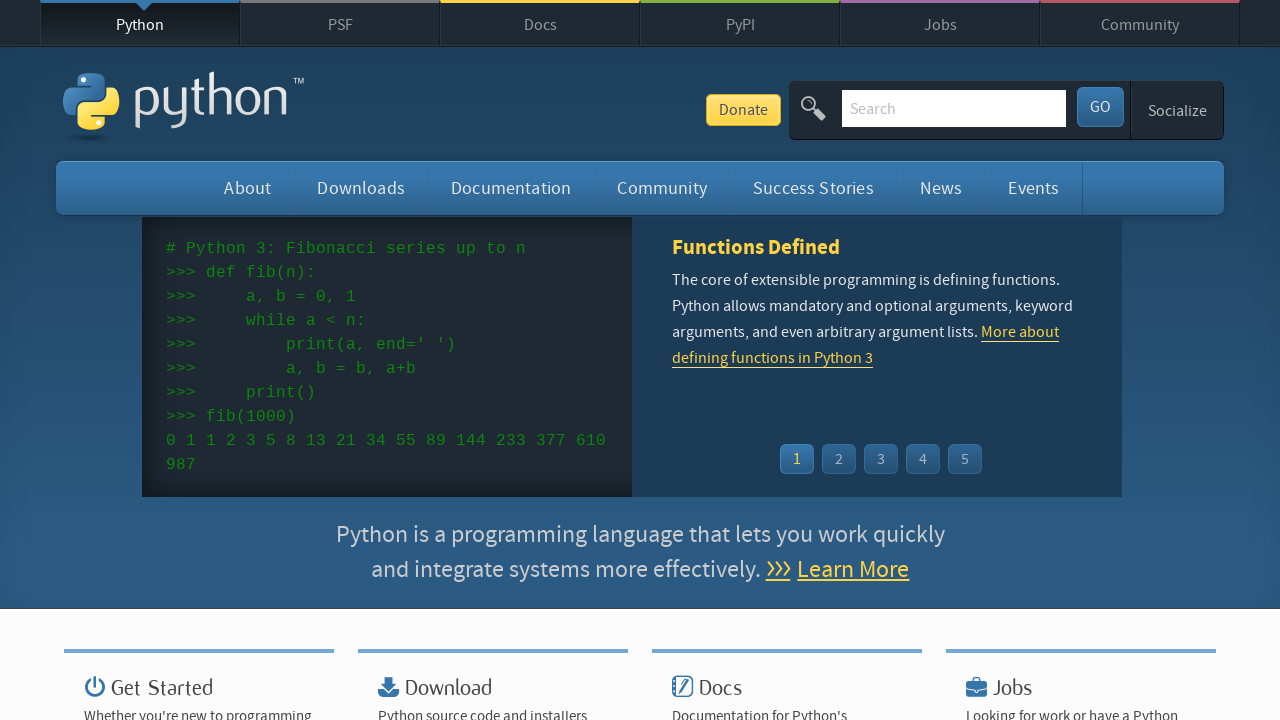

Verified event 3 has a time element
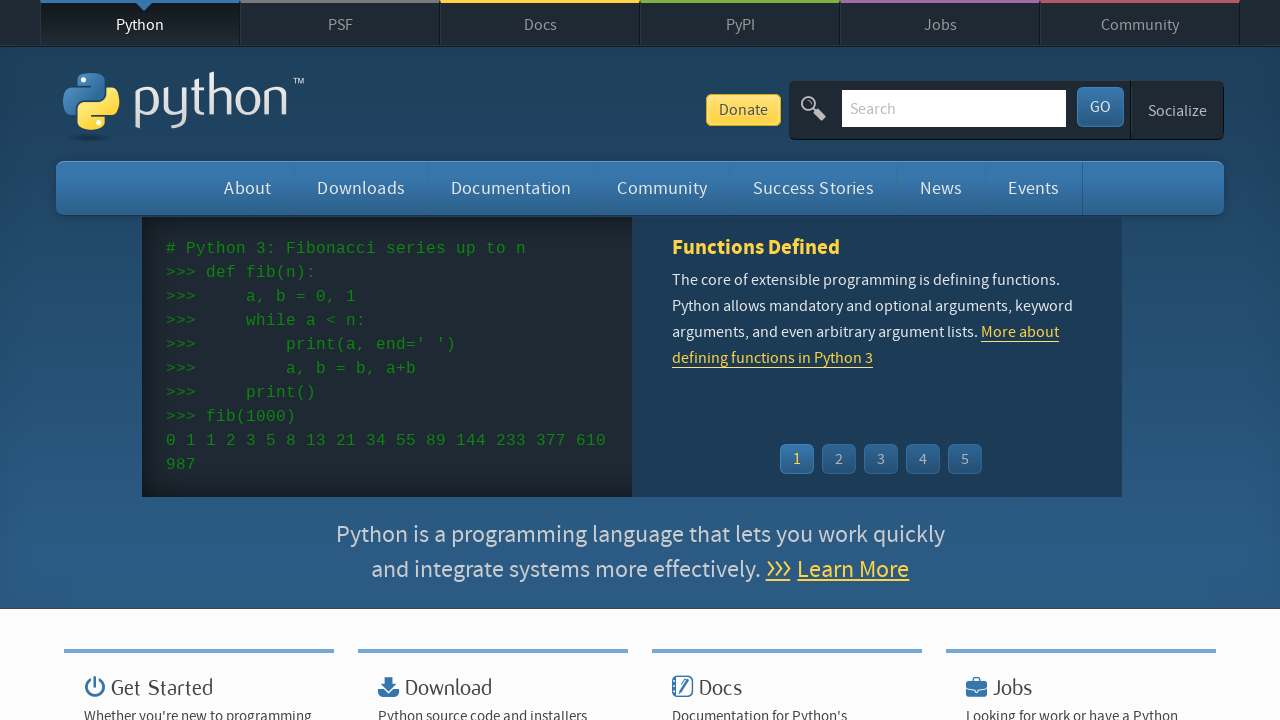

Selected event at index 4
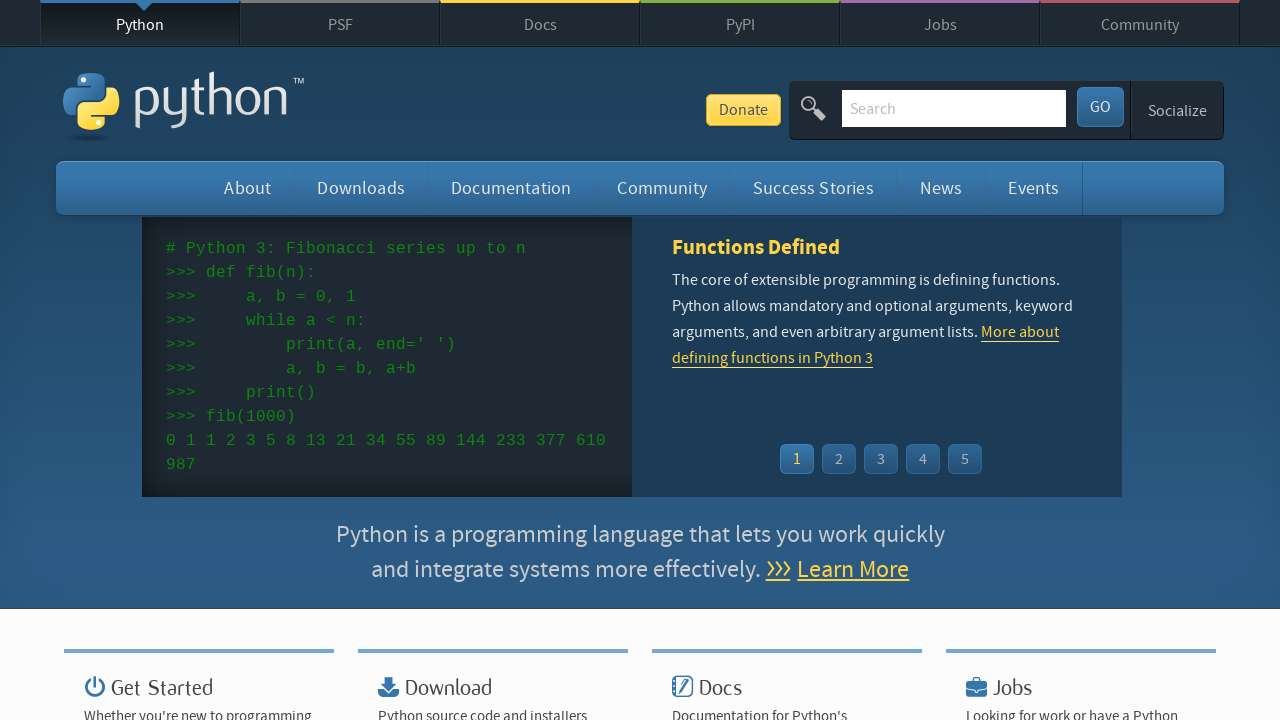

Located time element for event 4
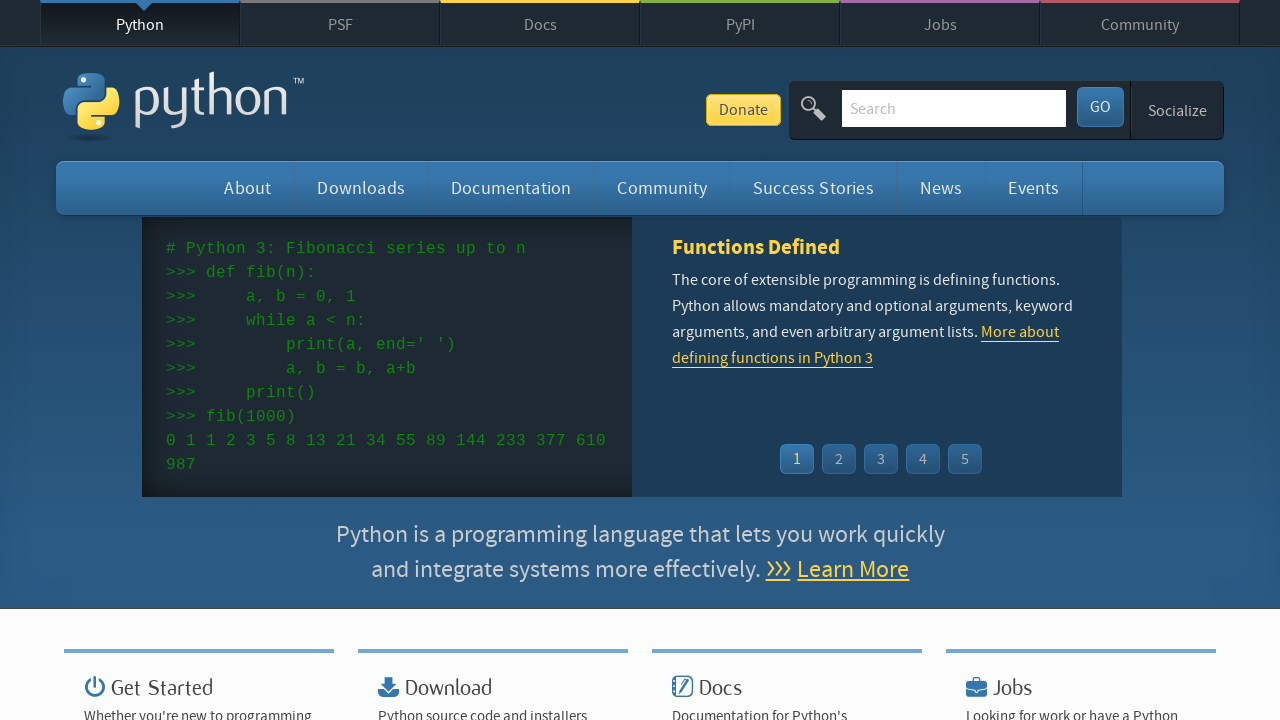

Verified event 4 has a time element
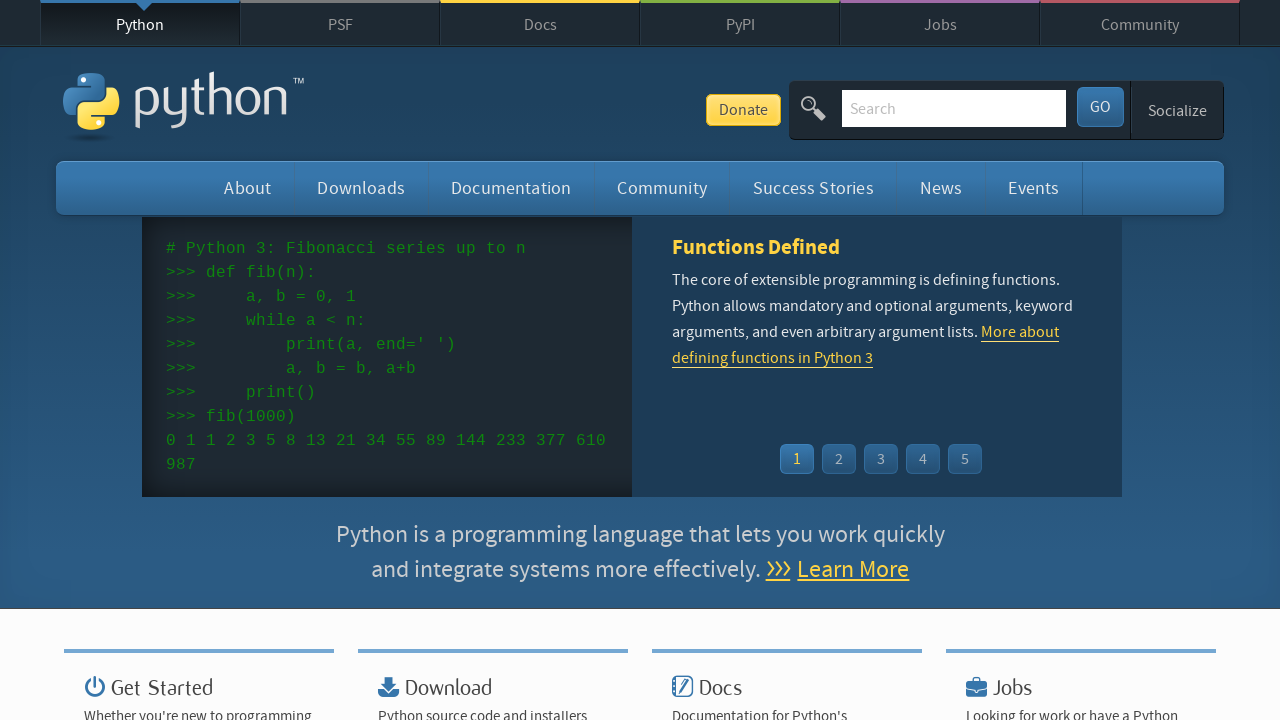

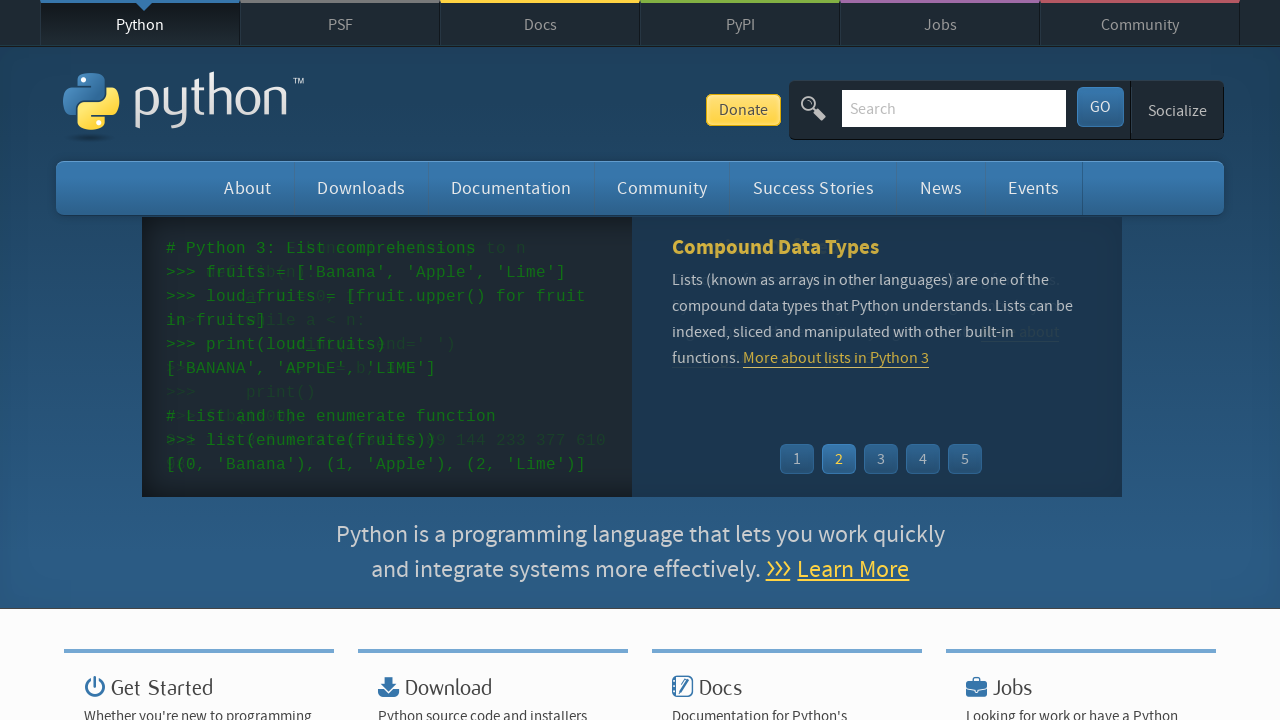